Tests radio button selection functionality by clicking three different radio buttons using different locator strategies (ID, CSS selector, and XPath)

Starting URL: https://formy-project.herokuapp.com/radiobutton

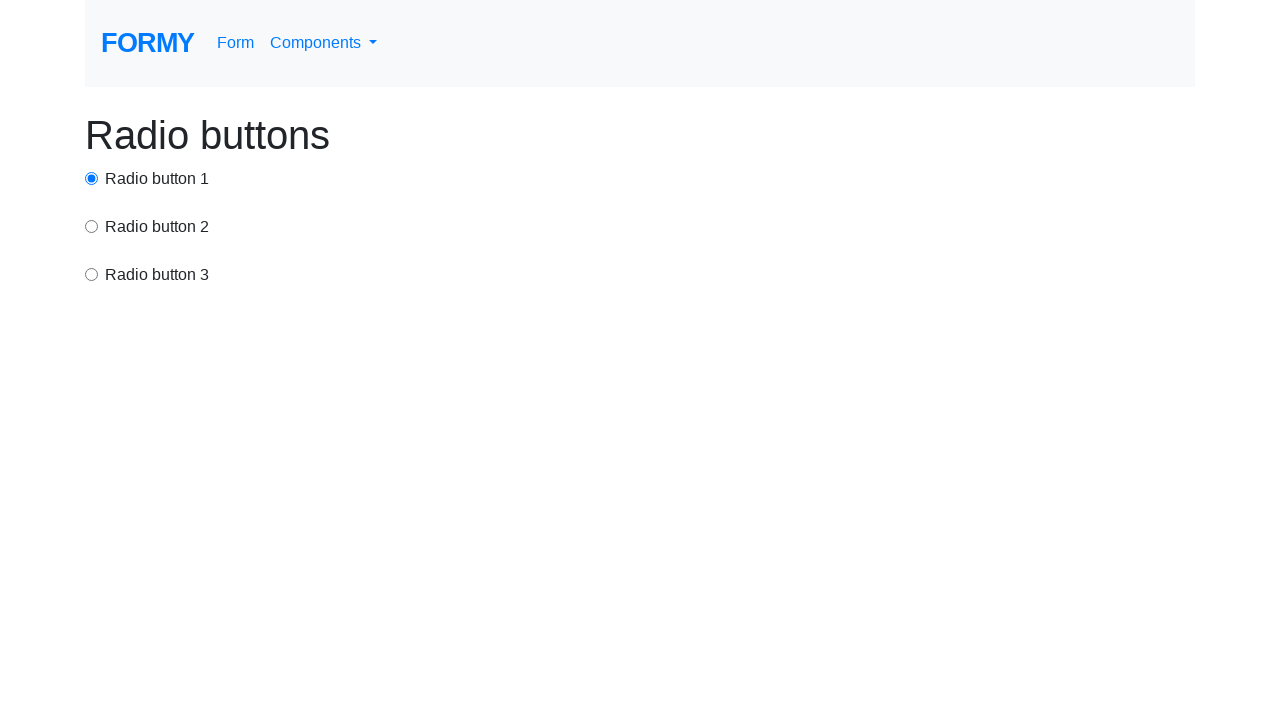

Clicked radio button 1 using ID selector at (92, 178) on #radio-button-1
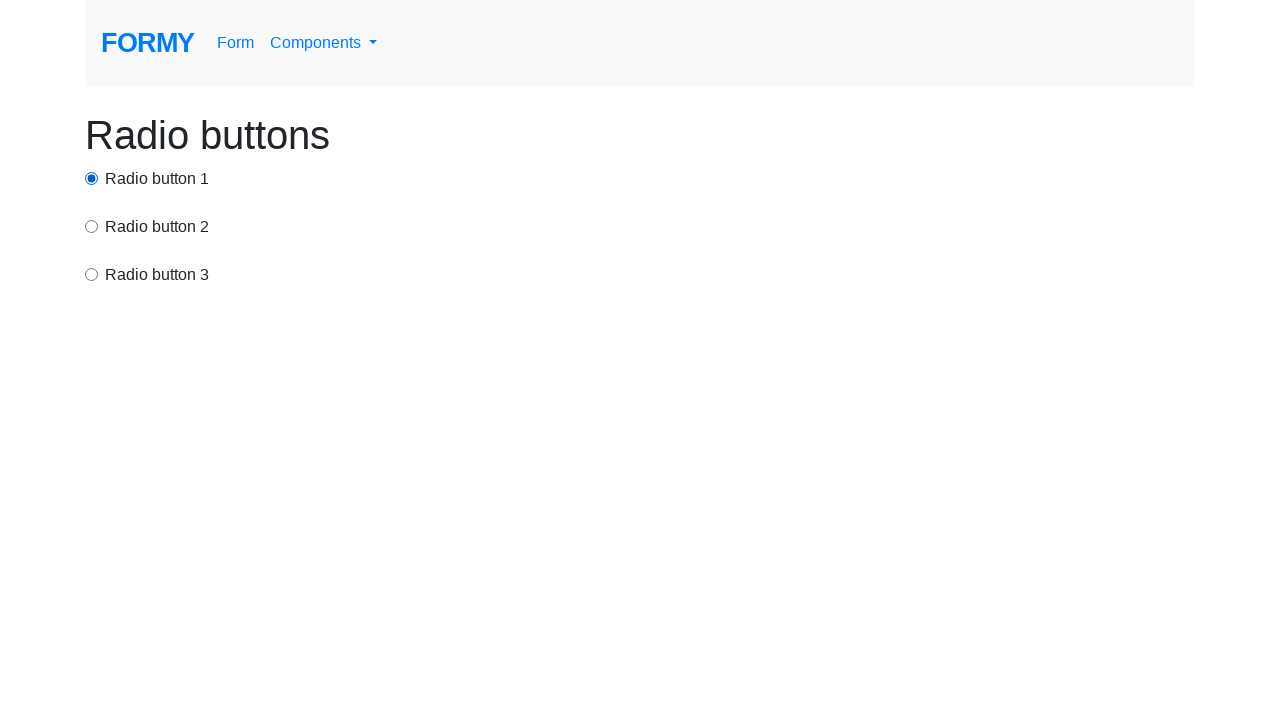

Clicked radio button 2 using CSS selector at (92, 226) on input[value='option2']
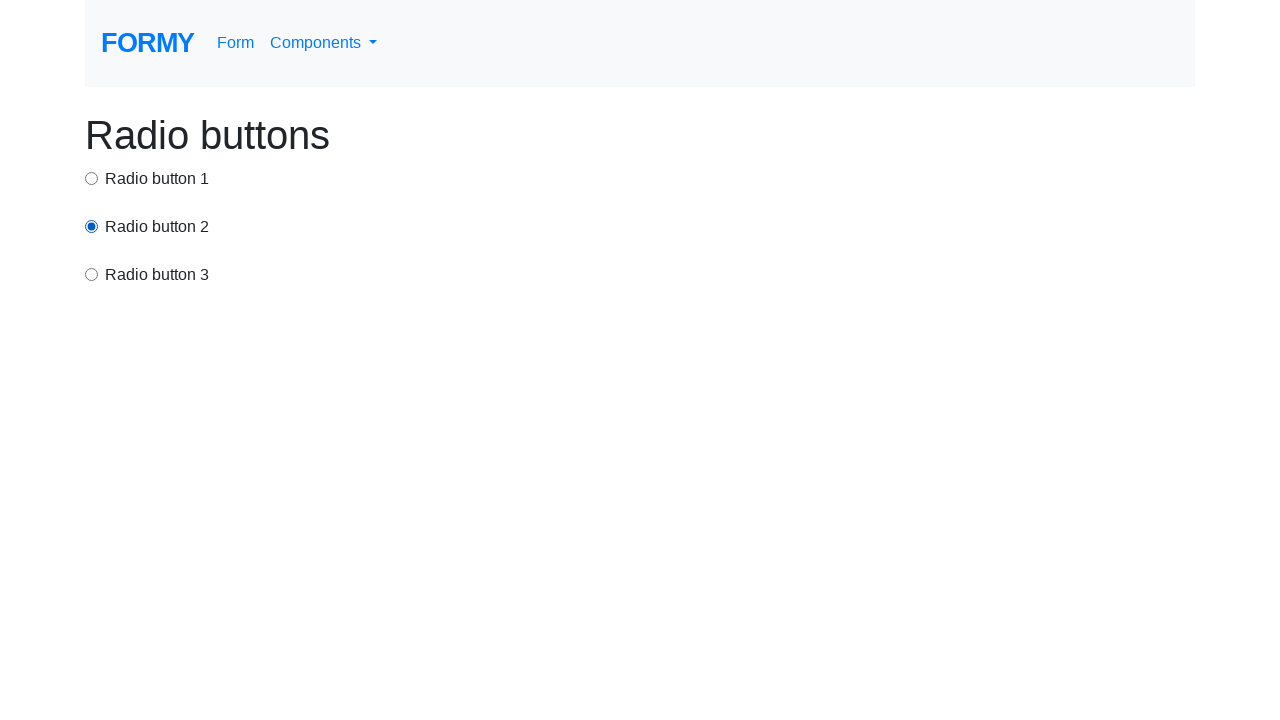

Clicked radio button 3 using XPath selector at (92, 274) on xpath=/html/body/div/div[3]/input
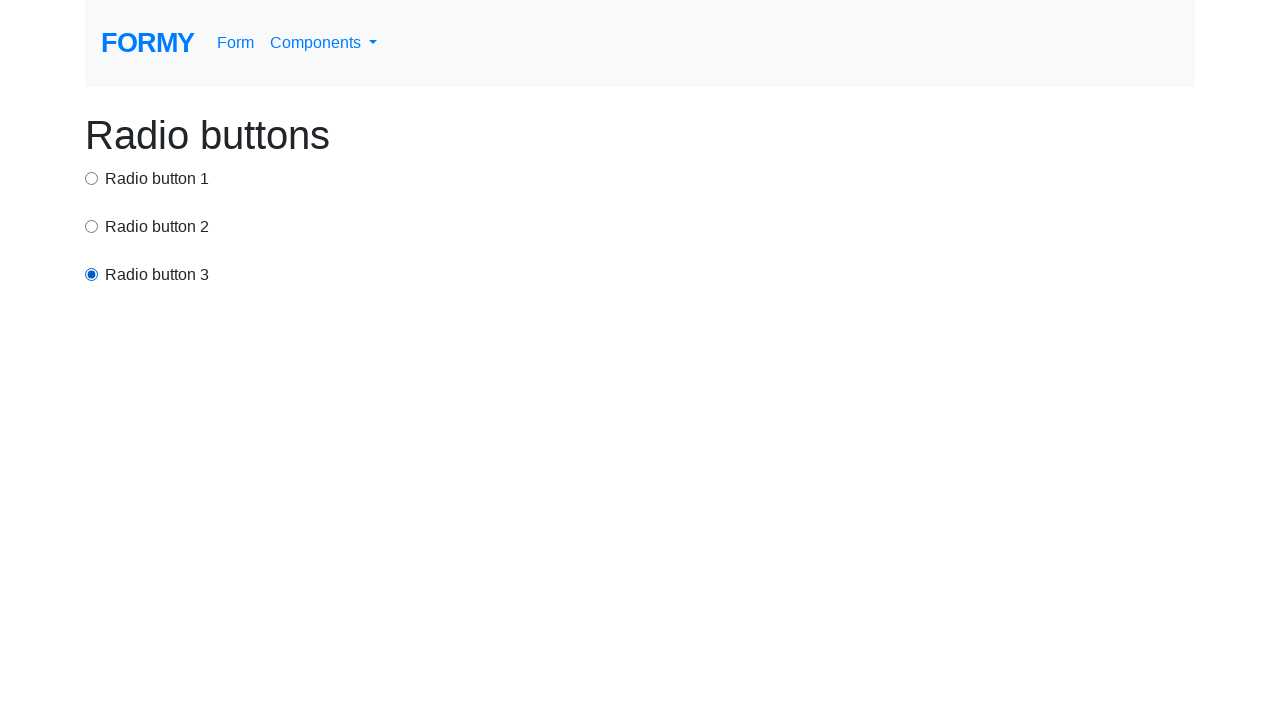

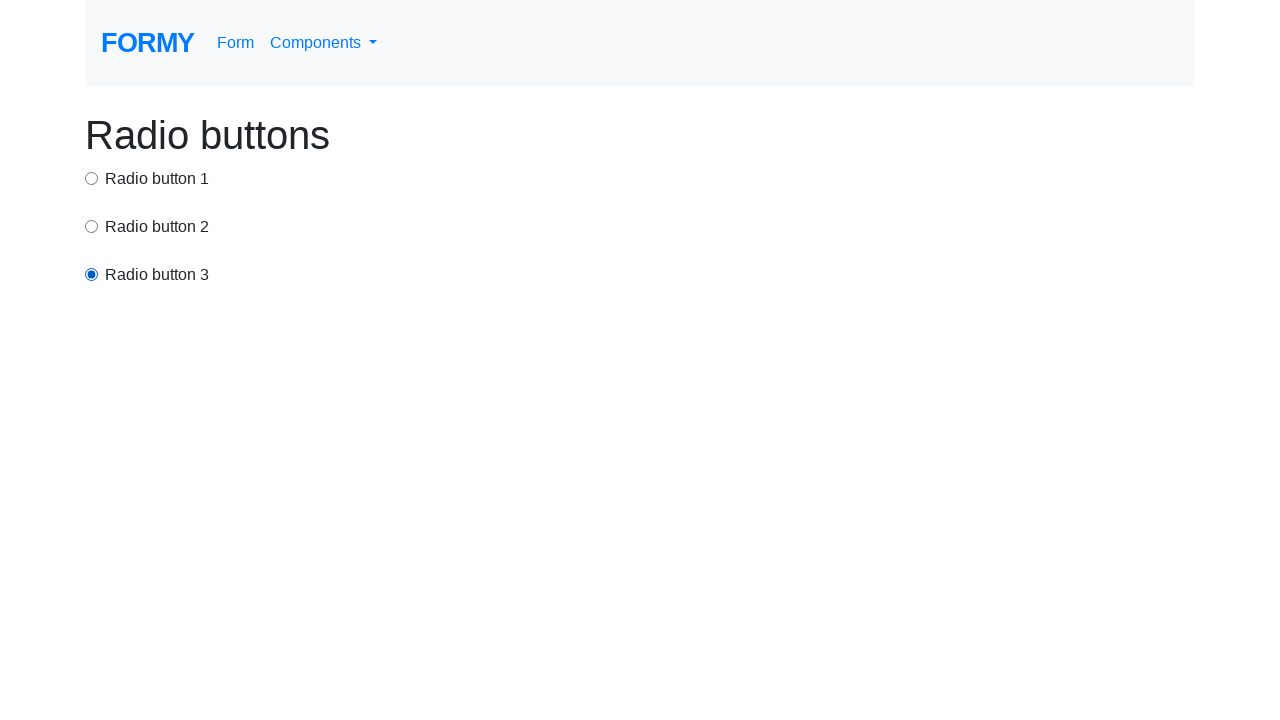